Tests dropdown/select element functionality by selecting options using different methods: by visible text, by index, and by value

Starting URL: https://training-support.net/webelements/selects

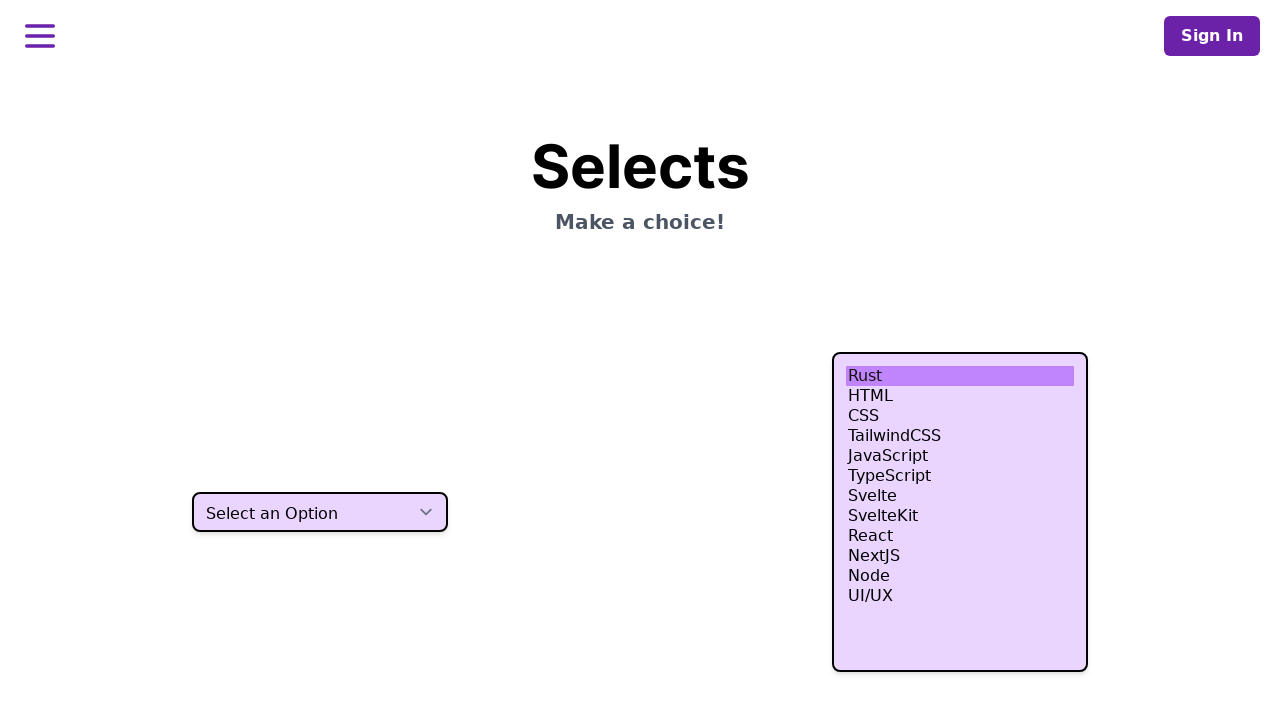

Located dropdown select element with class h-10
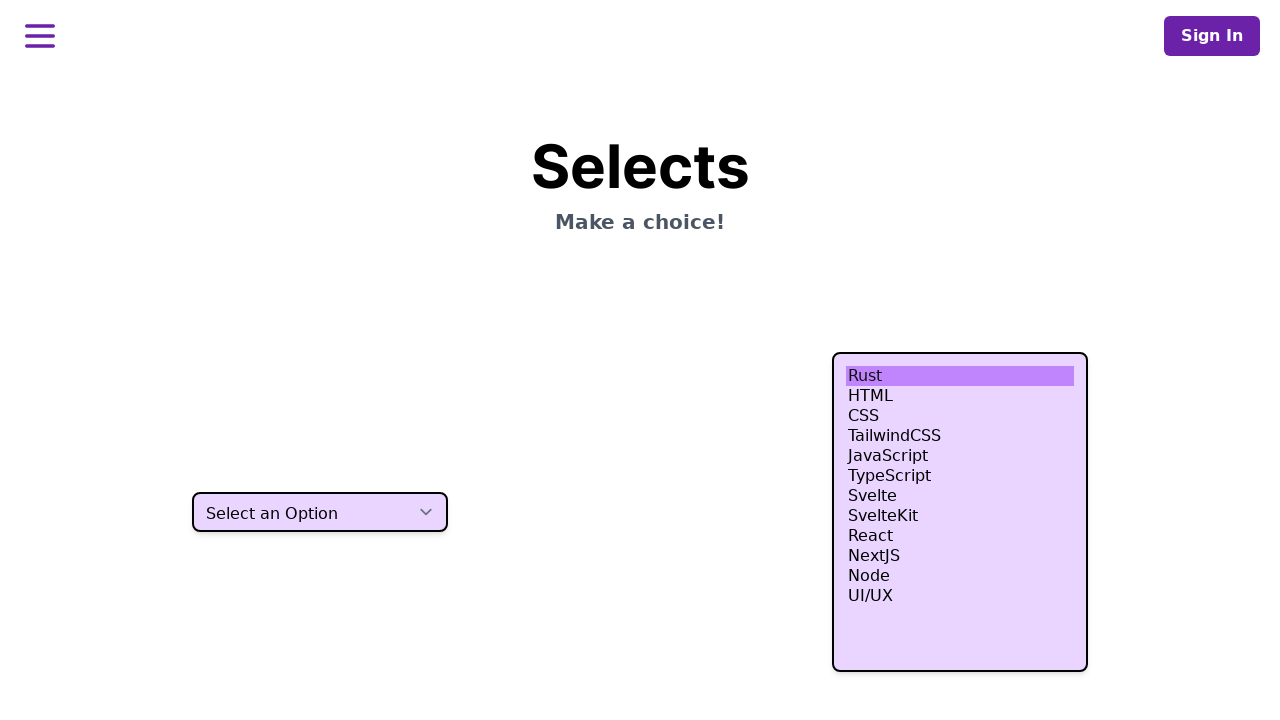

Selected option 'Two' by visible text on select.h-10
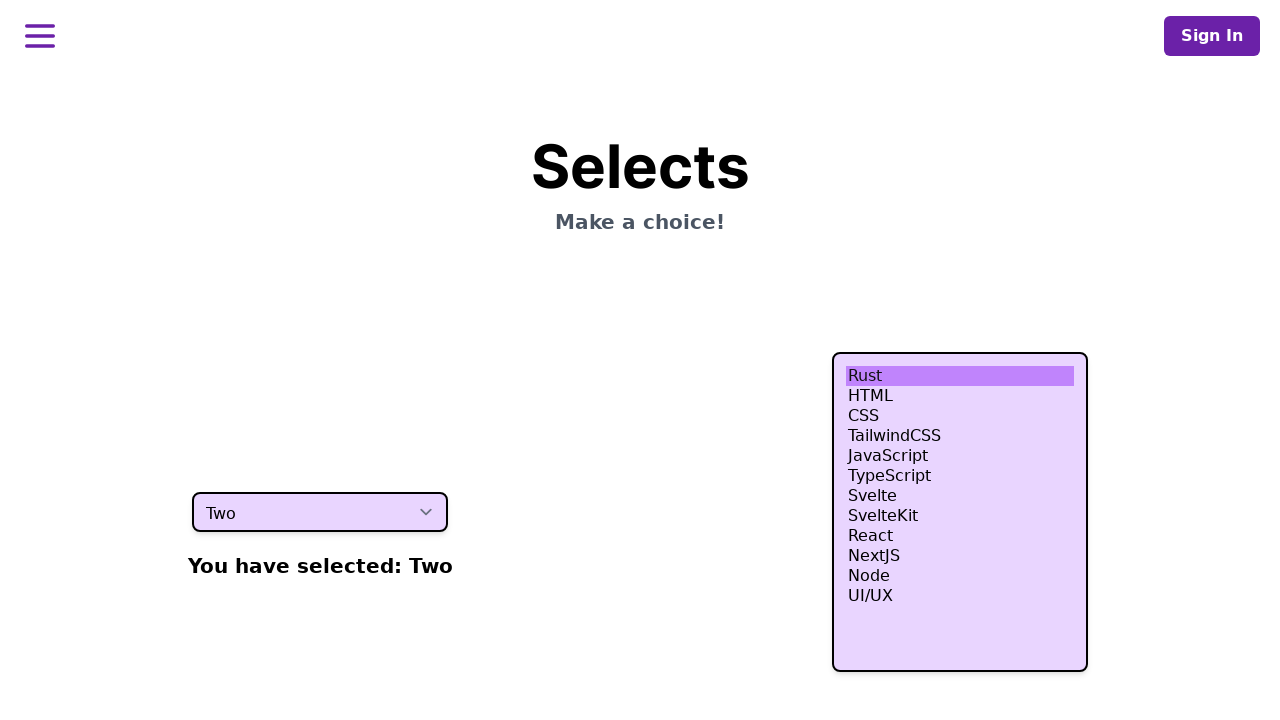

Selected option at index 3 (fourth option) on select.h-10
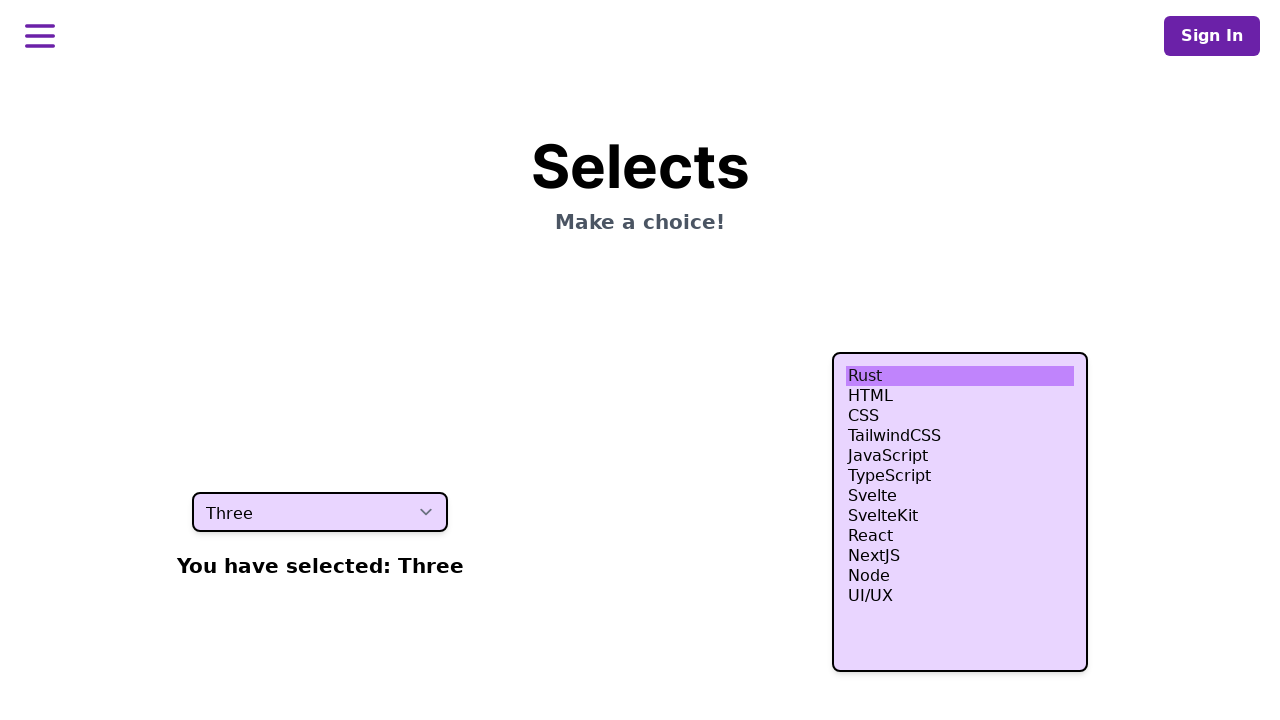

Selected option with value 'four' on select.h-10
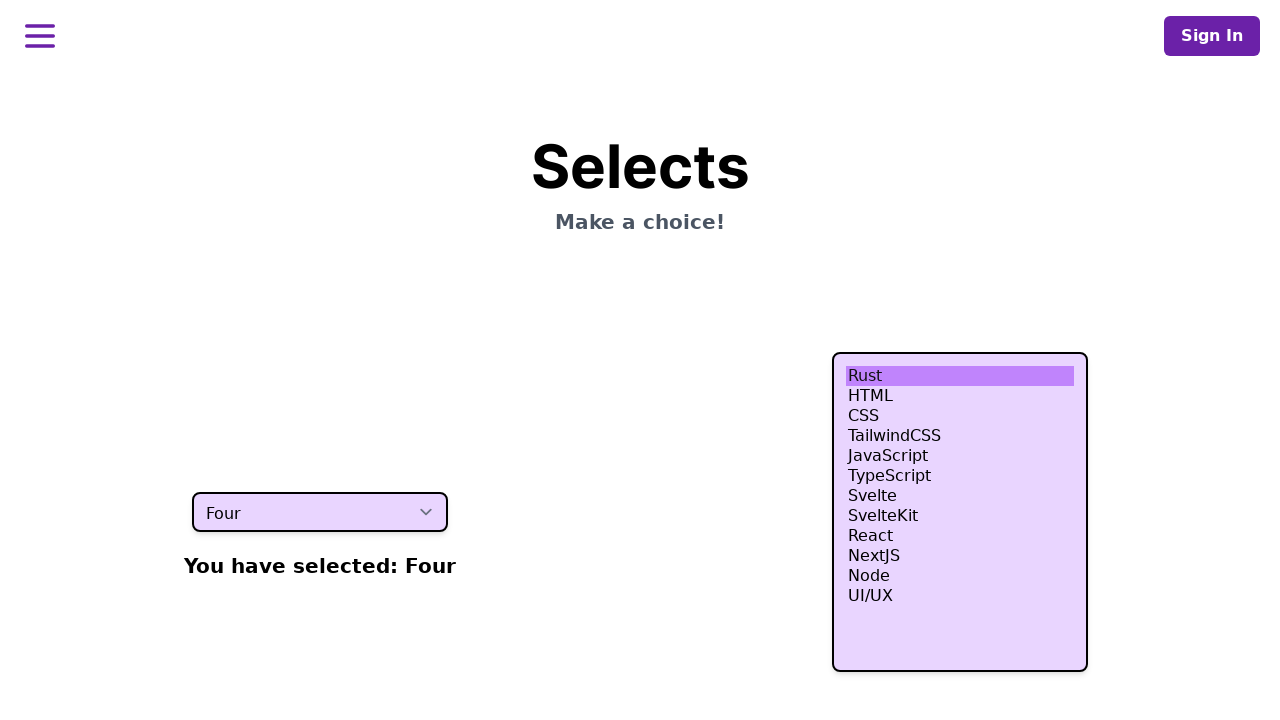

Waited 500ms for selection to complete
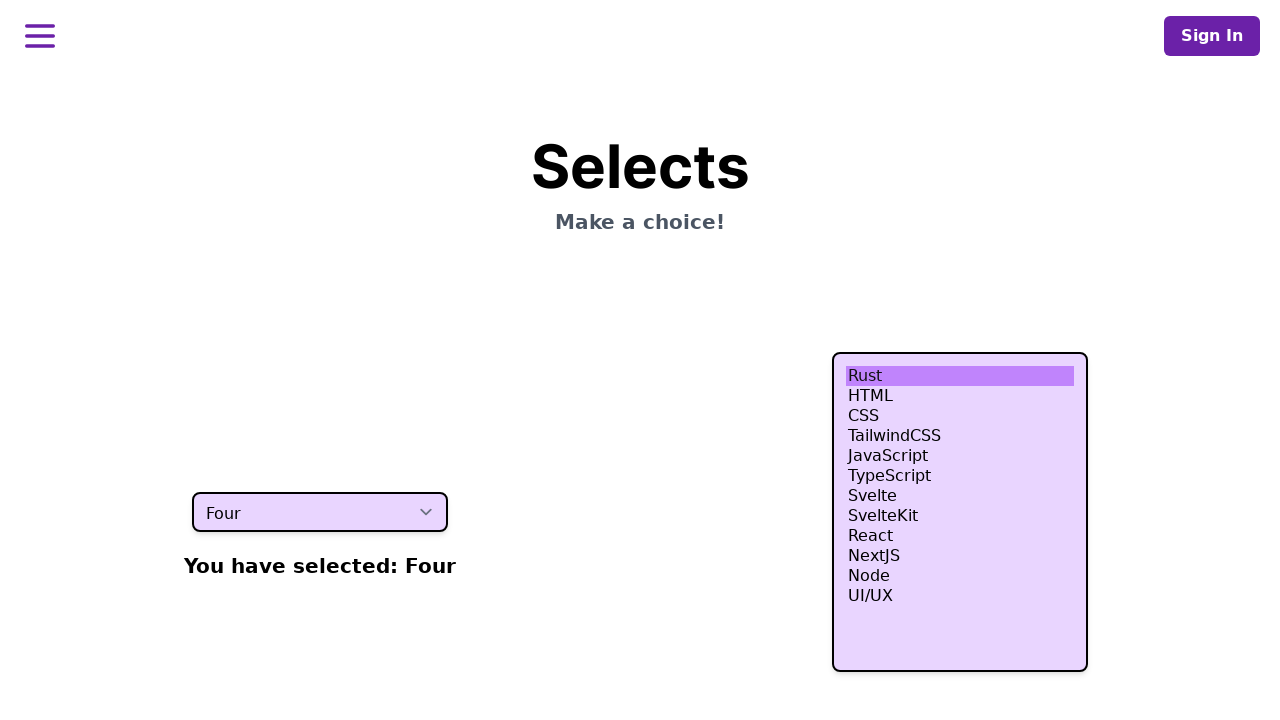

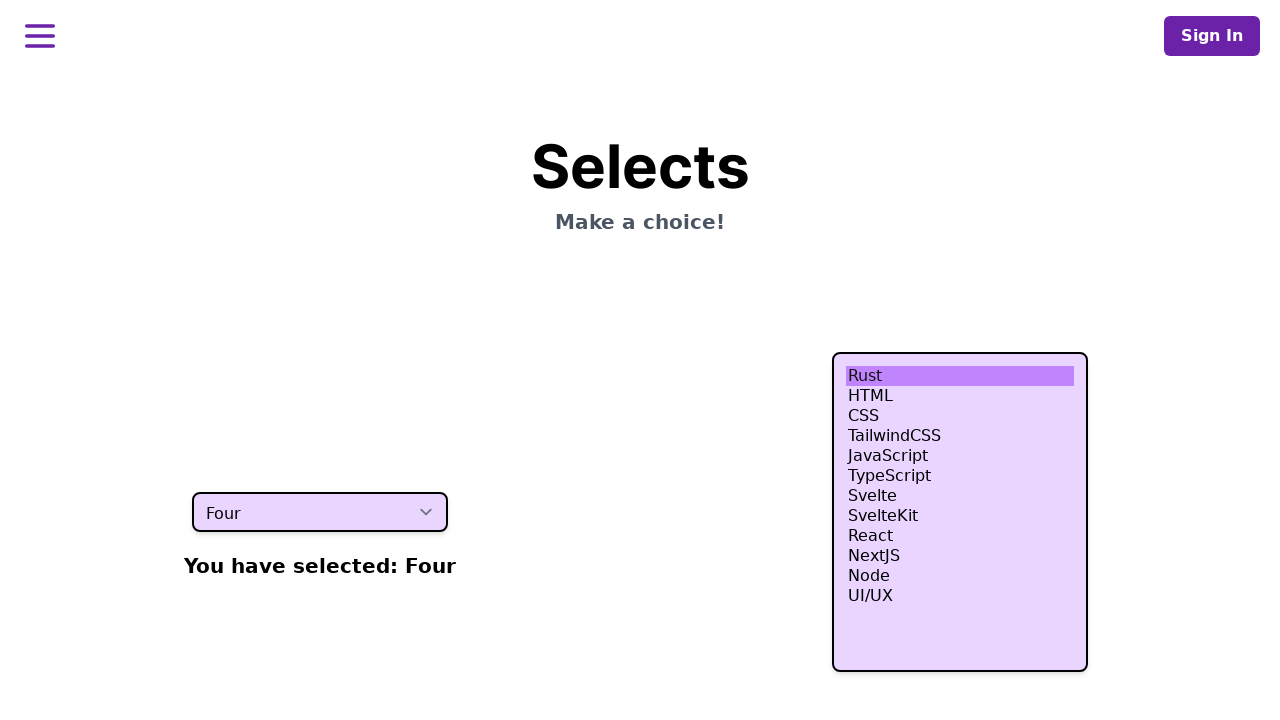